Tests alert popup handling by triggering different alert types and accepting them

Starting URL: https://demoqa.com/alerts

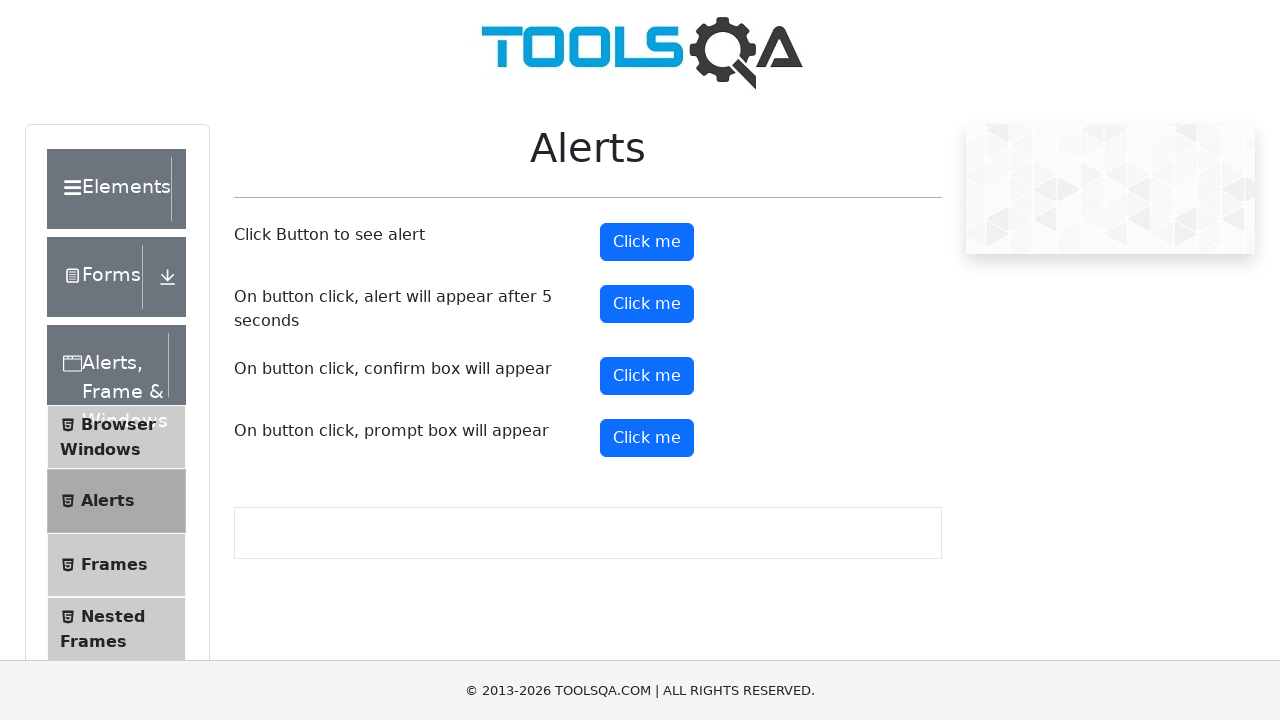

Navigated to alerts demo page
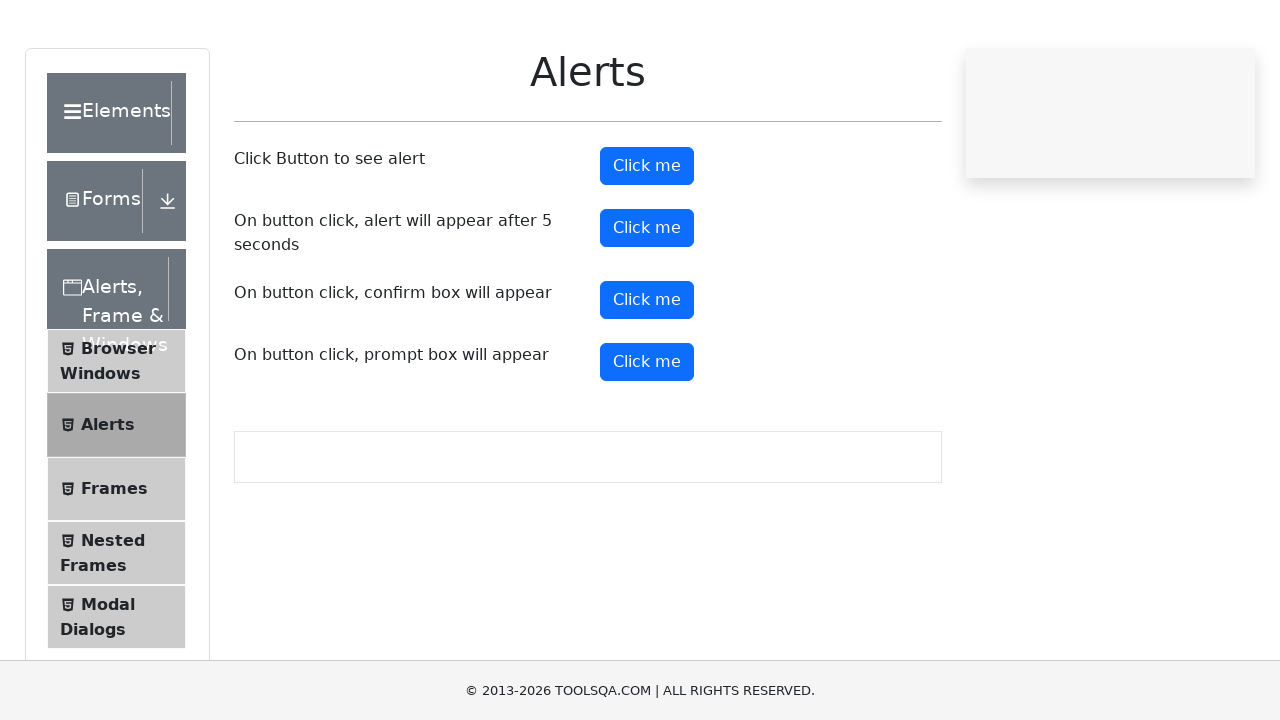

Clicked first alert button at (647, 242) on #alertButton
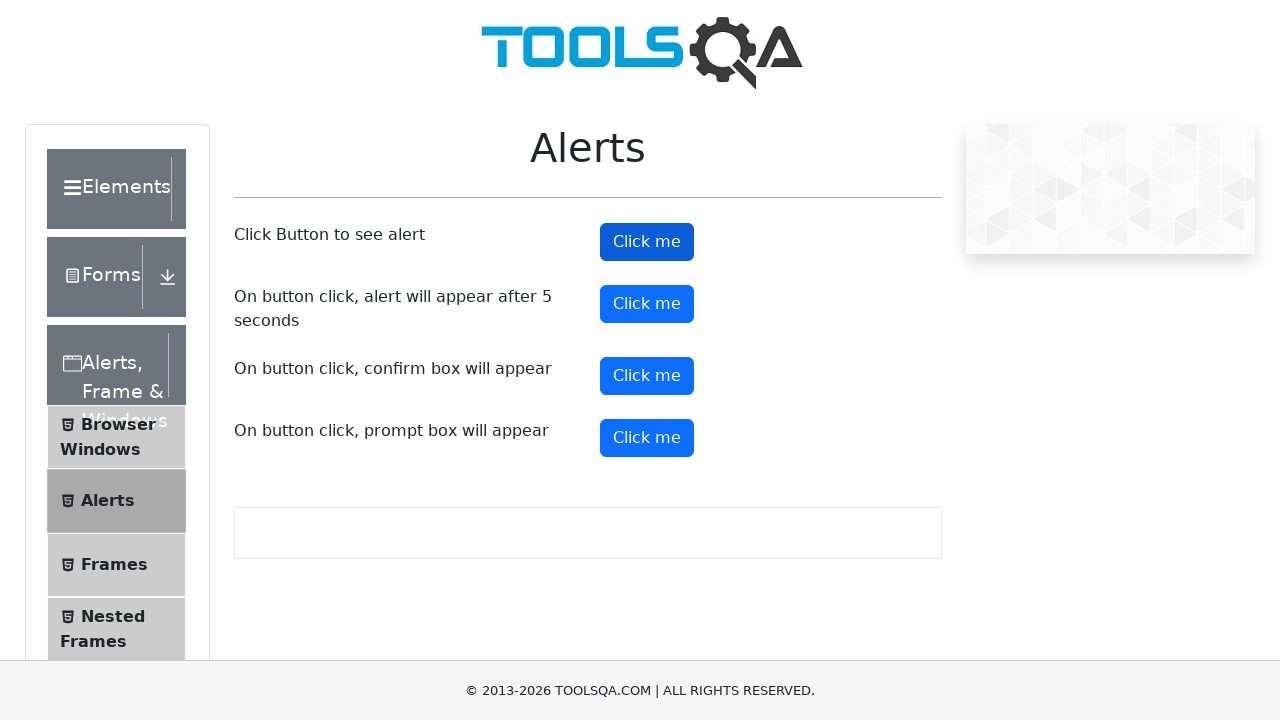

Set up dialog handler to accept alerts
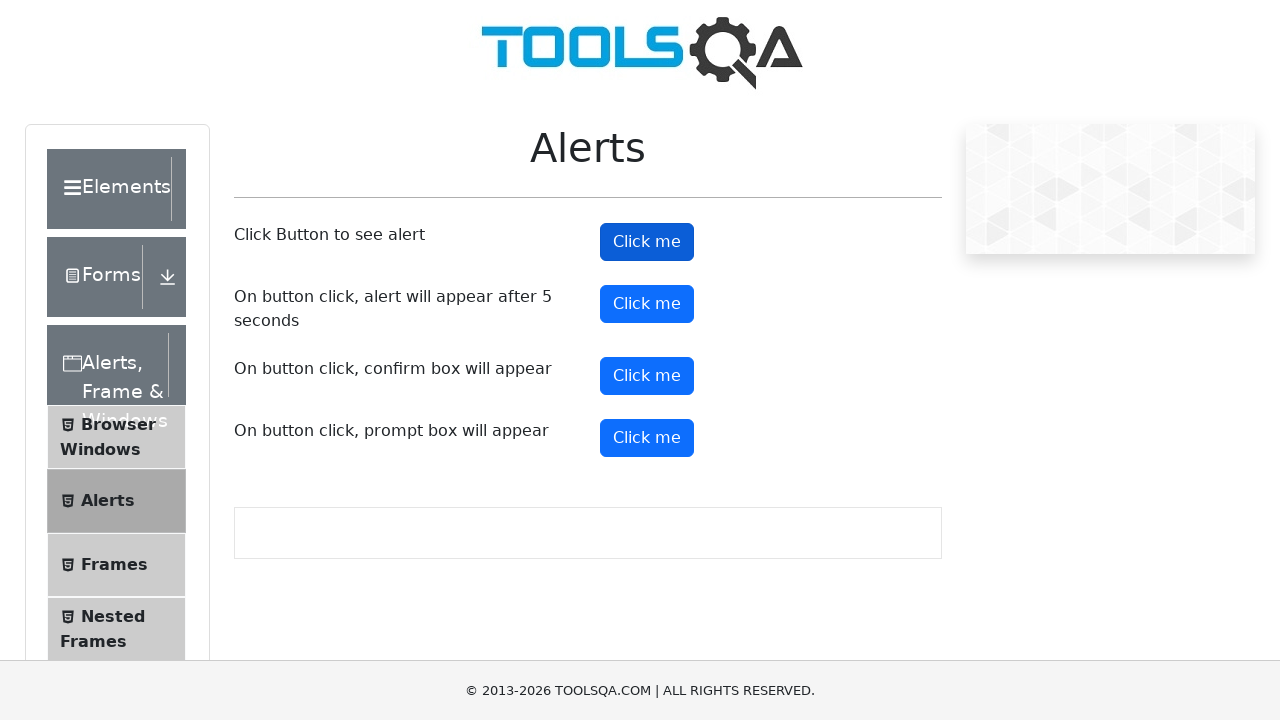

Clicked timer alert button at (647, 304) on xpath=//button[@id='timerAlertButton']
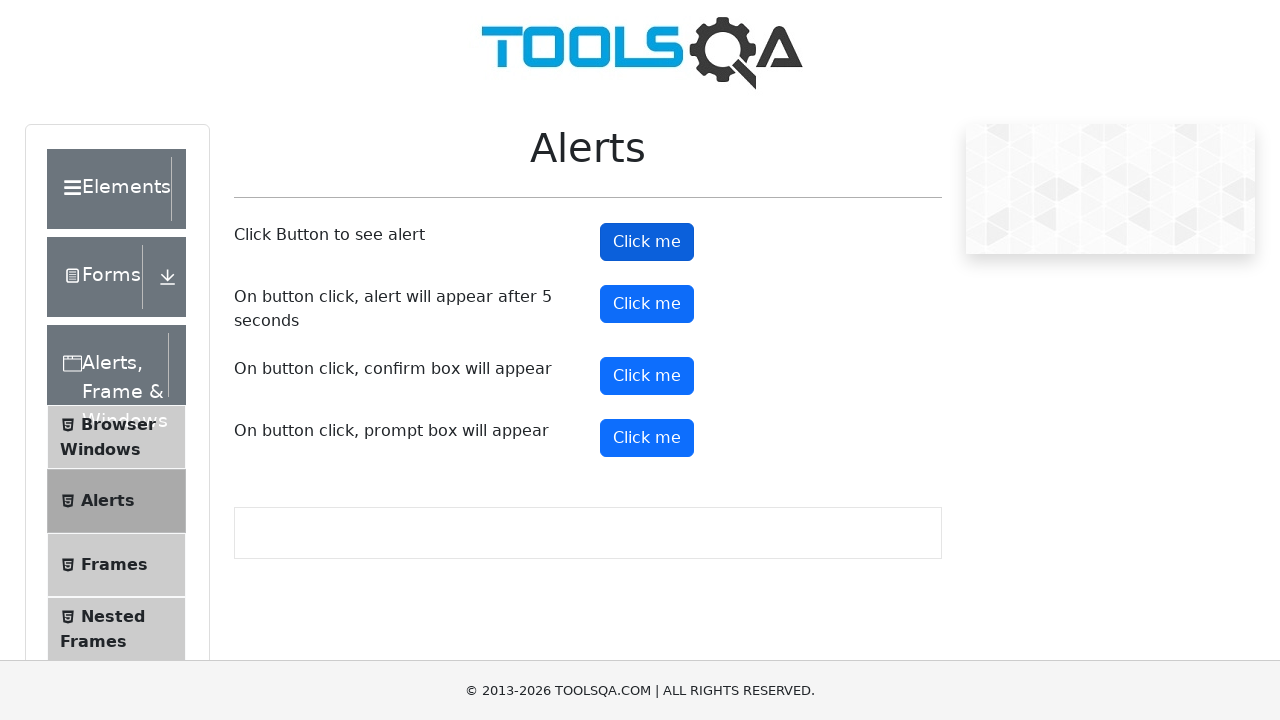

Waited 5 seconds for timer alert to appear
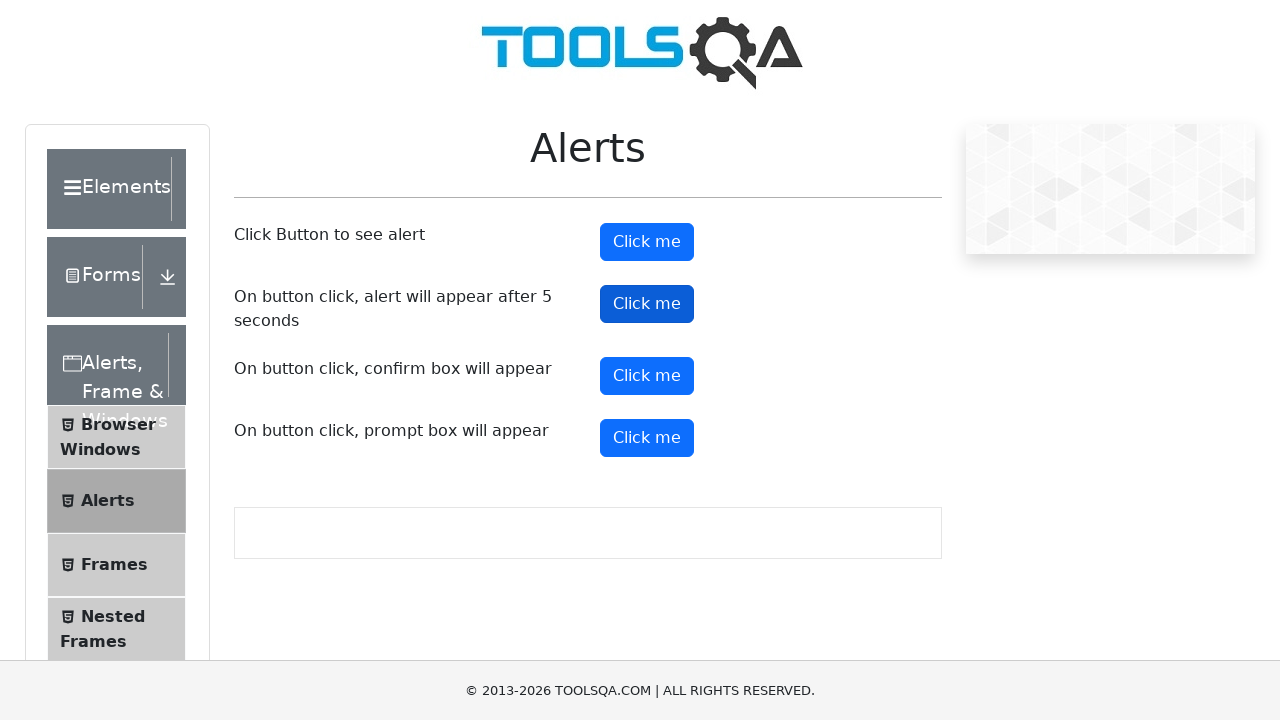

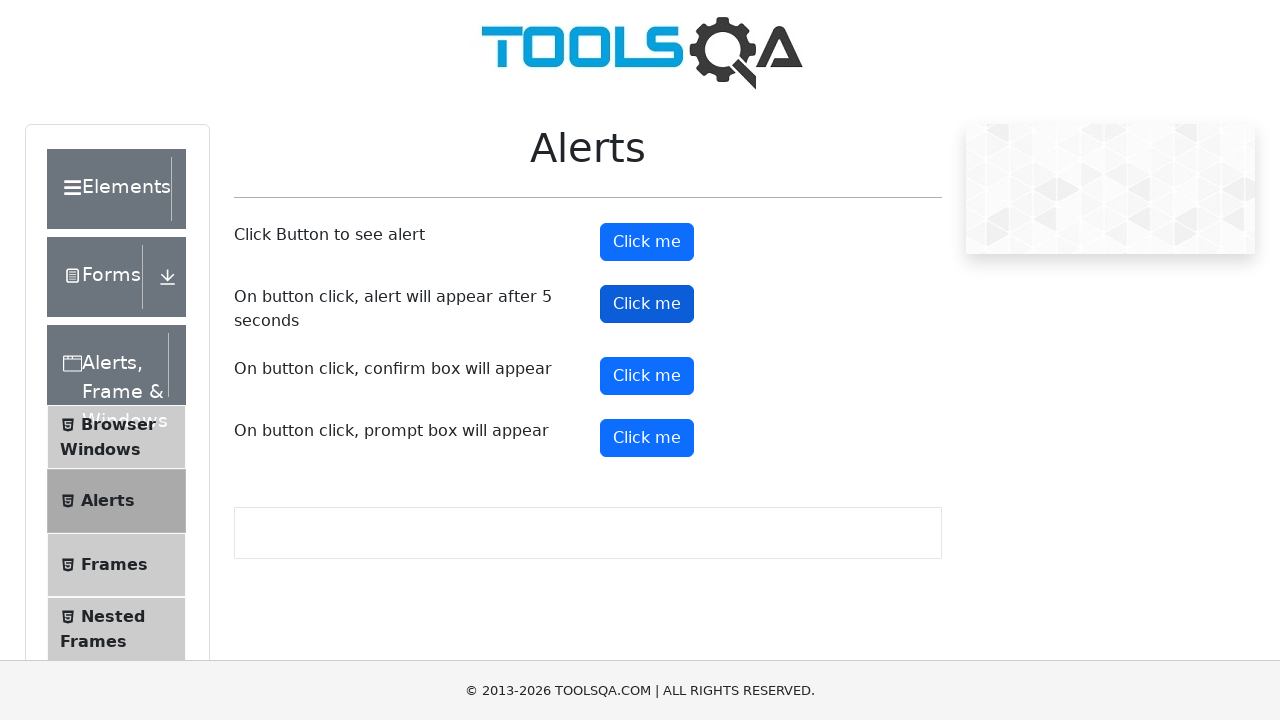